Tests interaction with Shadow DOM elements on a PWA book app by accessing a shadow host element and filling a search input field within the shadow root

Starting URL: https://books-pwakit.appspot.com/

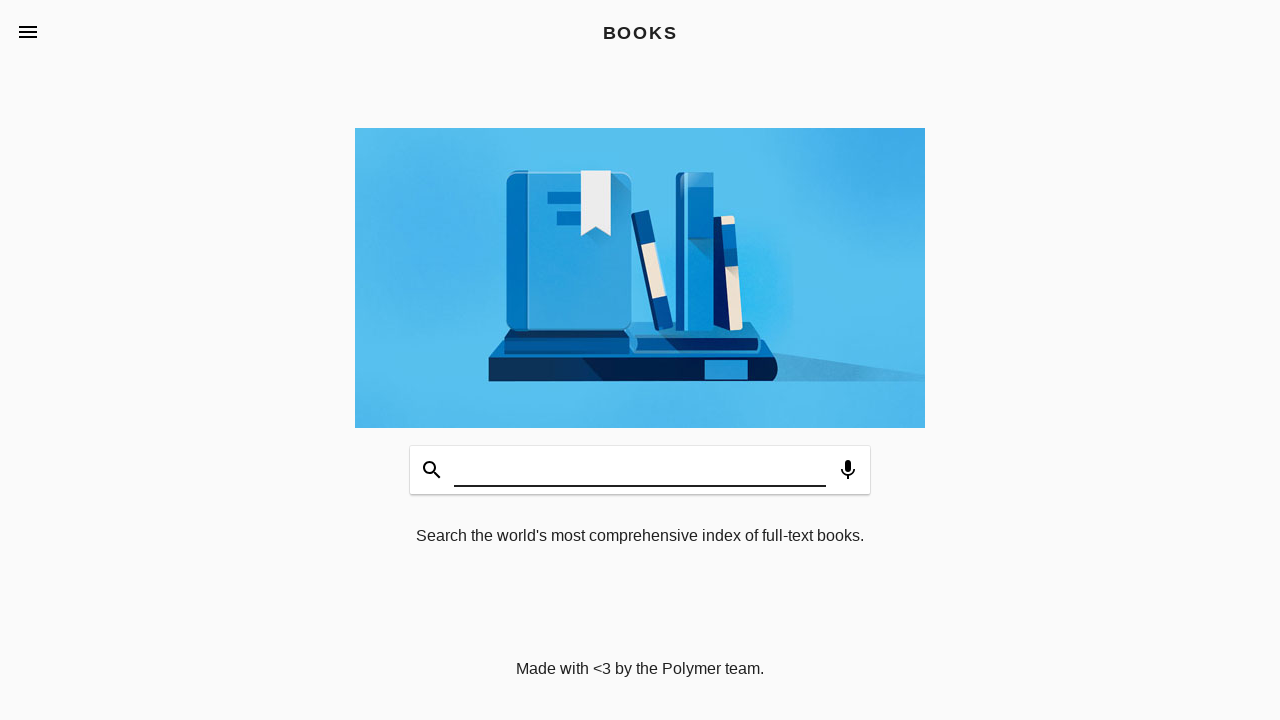

Shadow host element 'book-app' is present
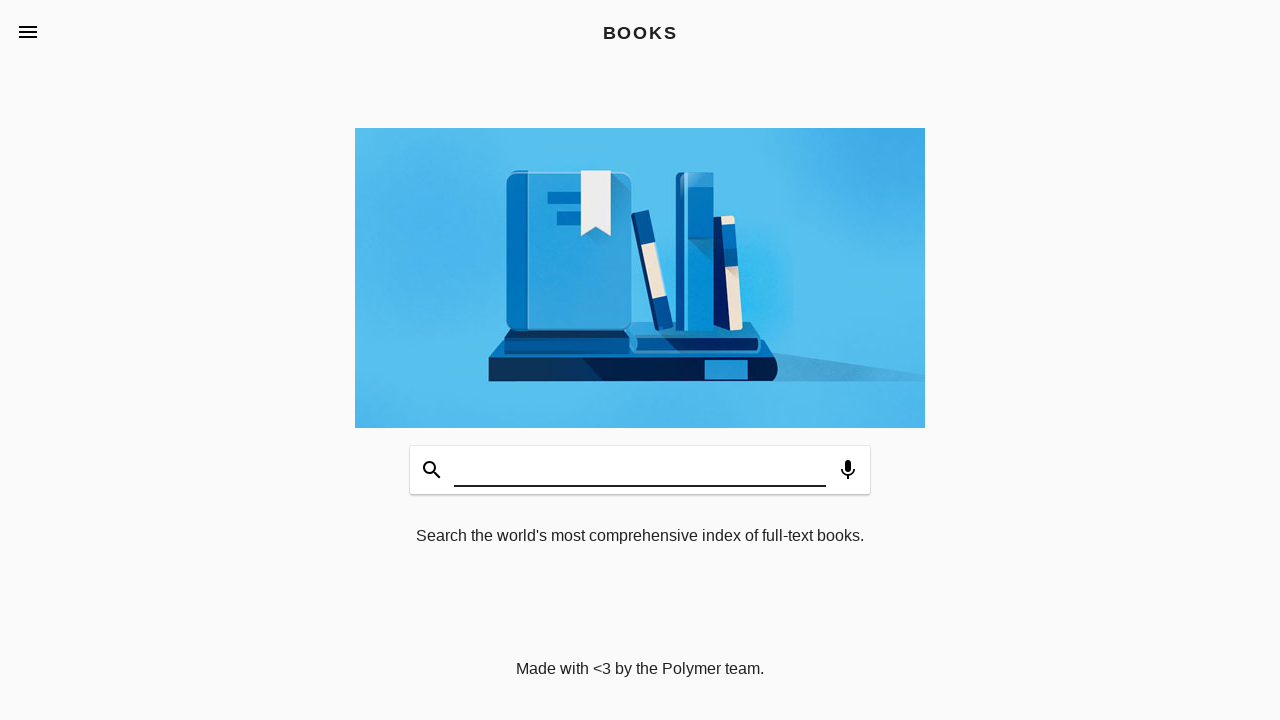

Filled search input field within shadow DOM with 'Selenium 4 Shadow DOM' on book-app input#input
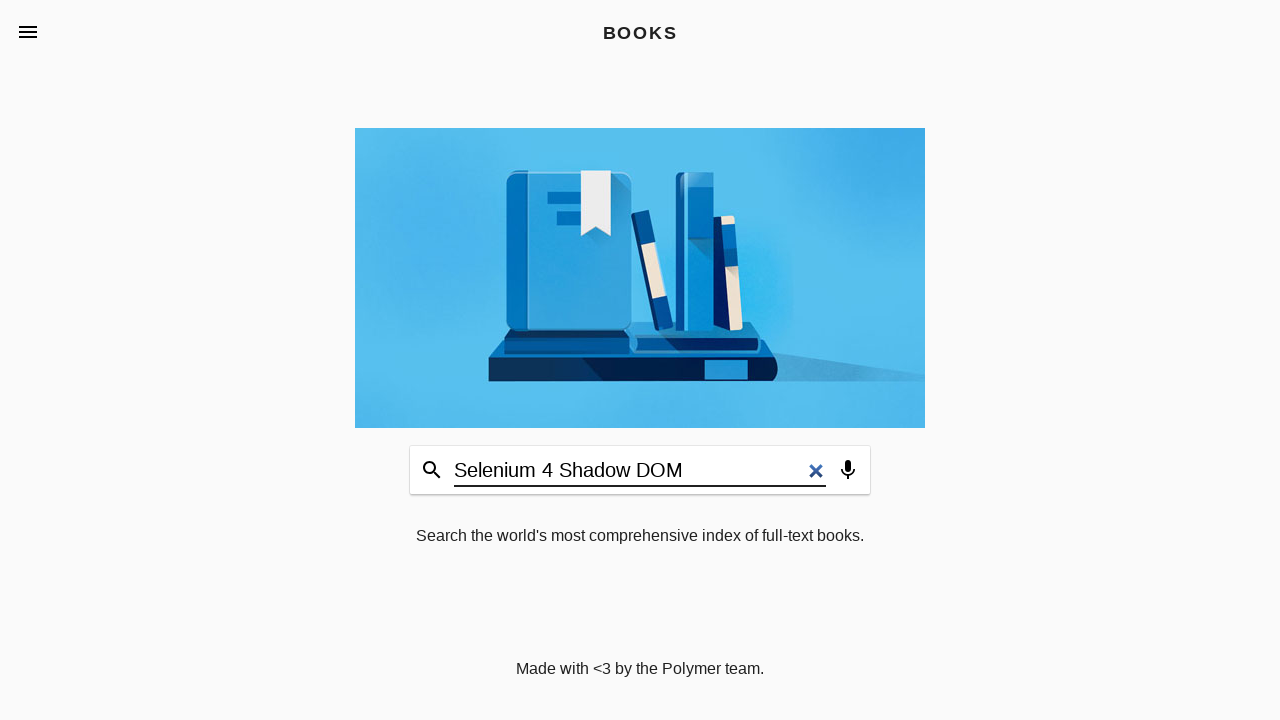

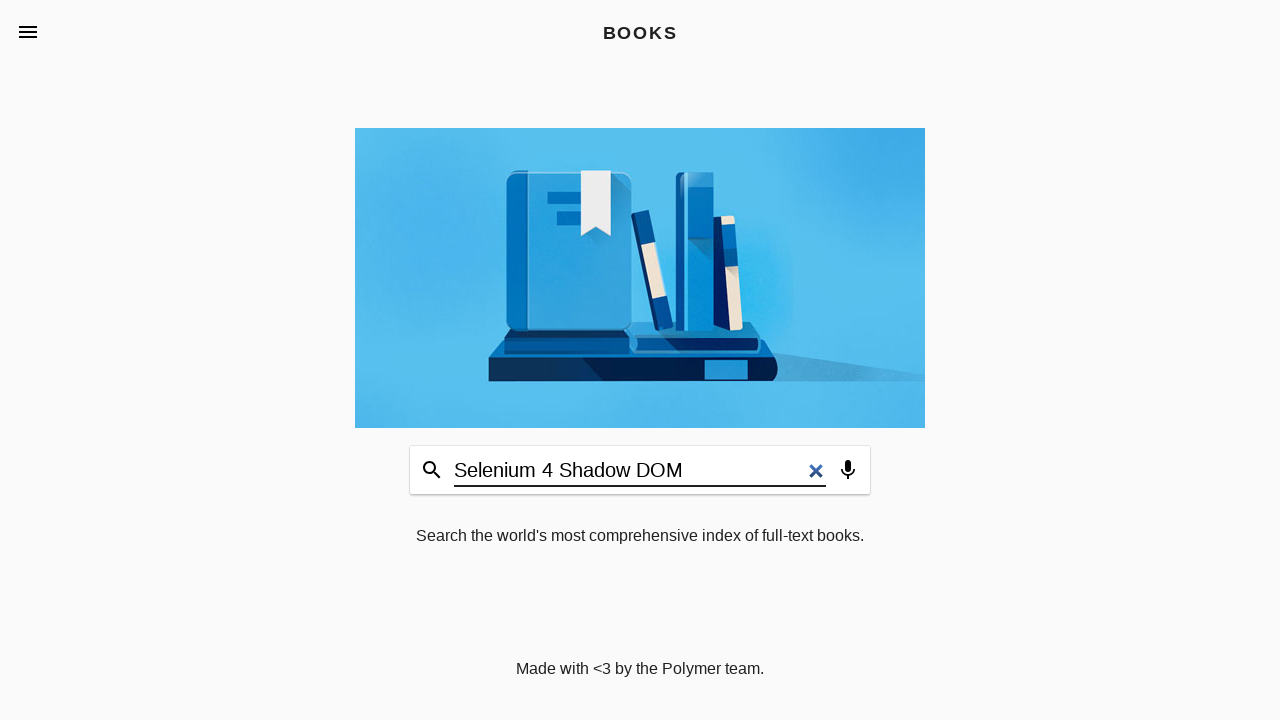